Tests multiple checkbox functionality by locating all checkboxes in a form table and clicking each one sequentially to verify checkbox interaction

Starting URL: http://www.echoecho.com/htmlforms09.htm

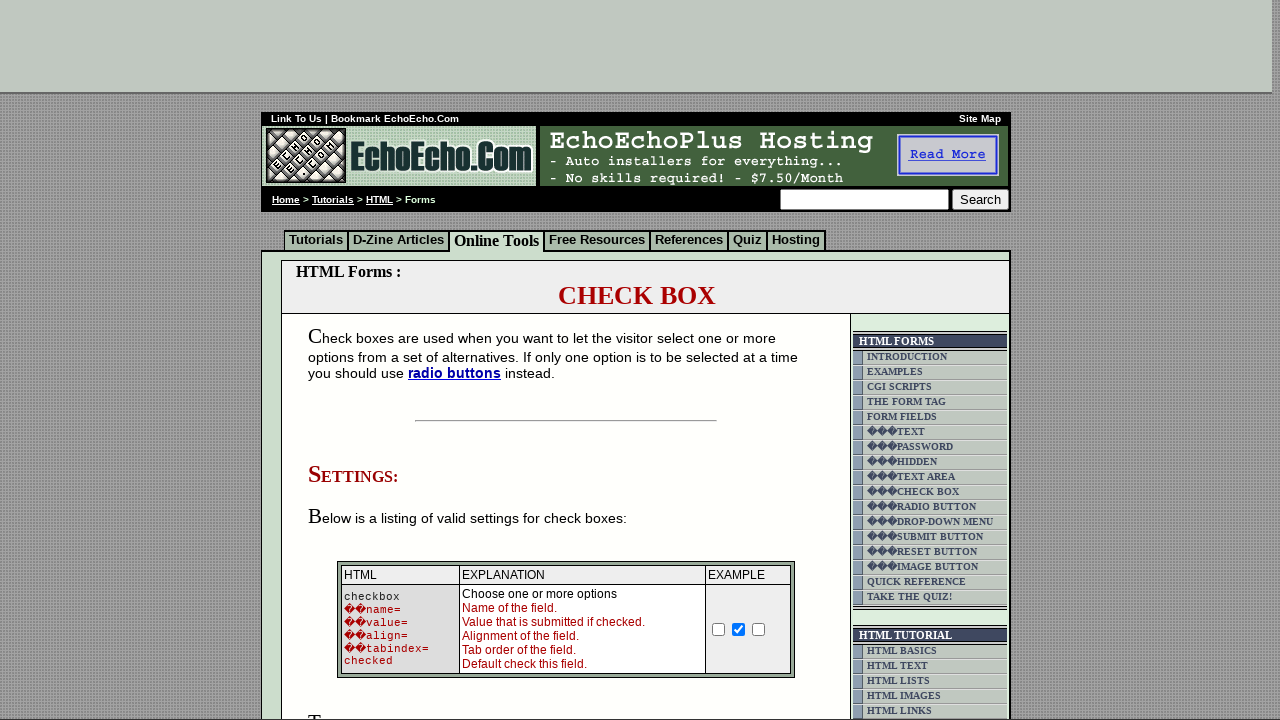

Set viewport size to 1920x1080
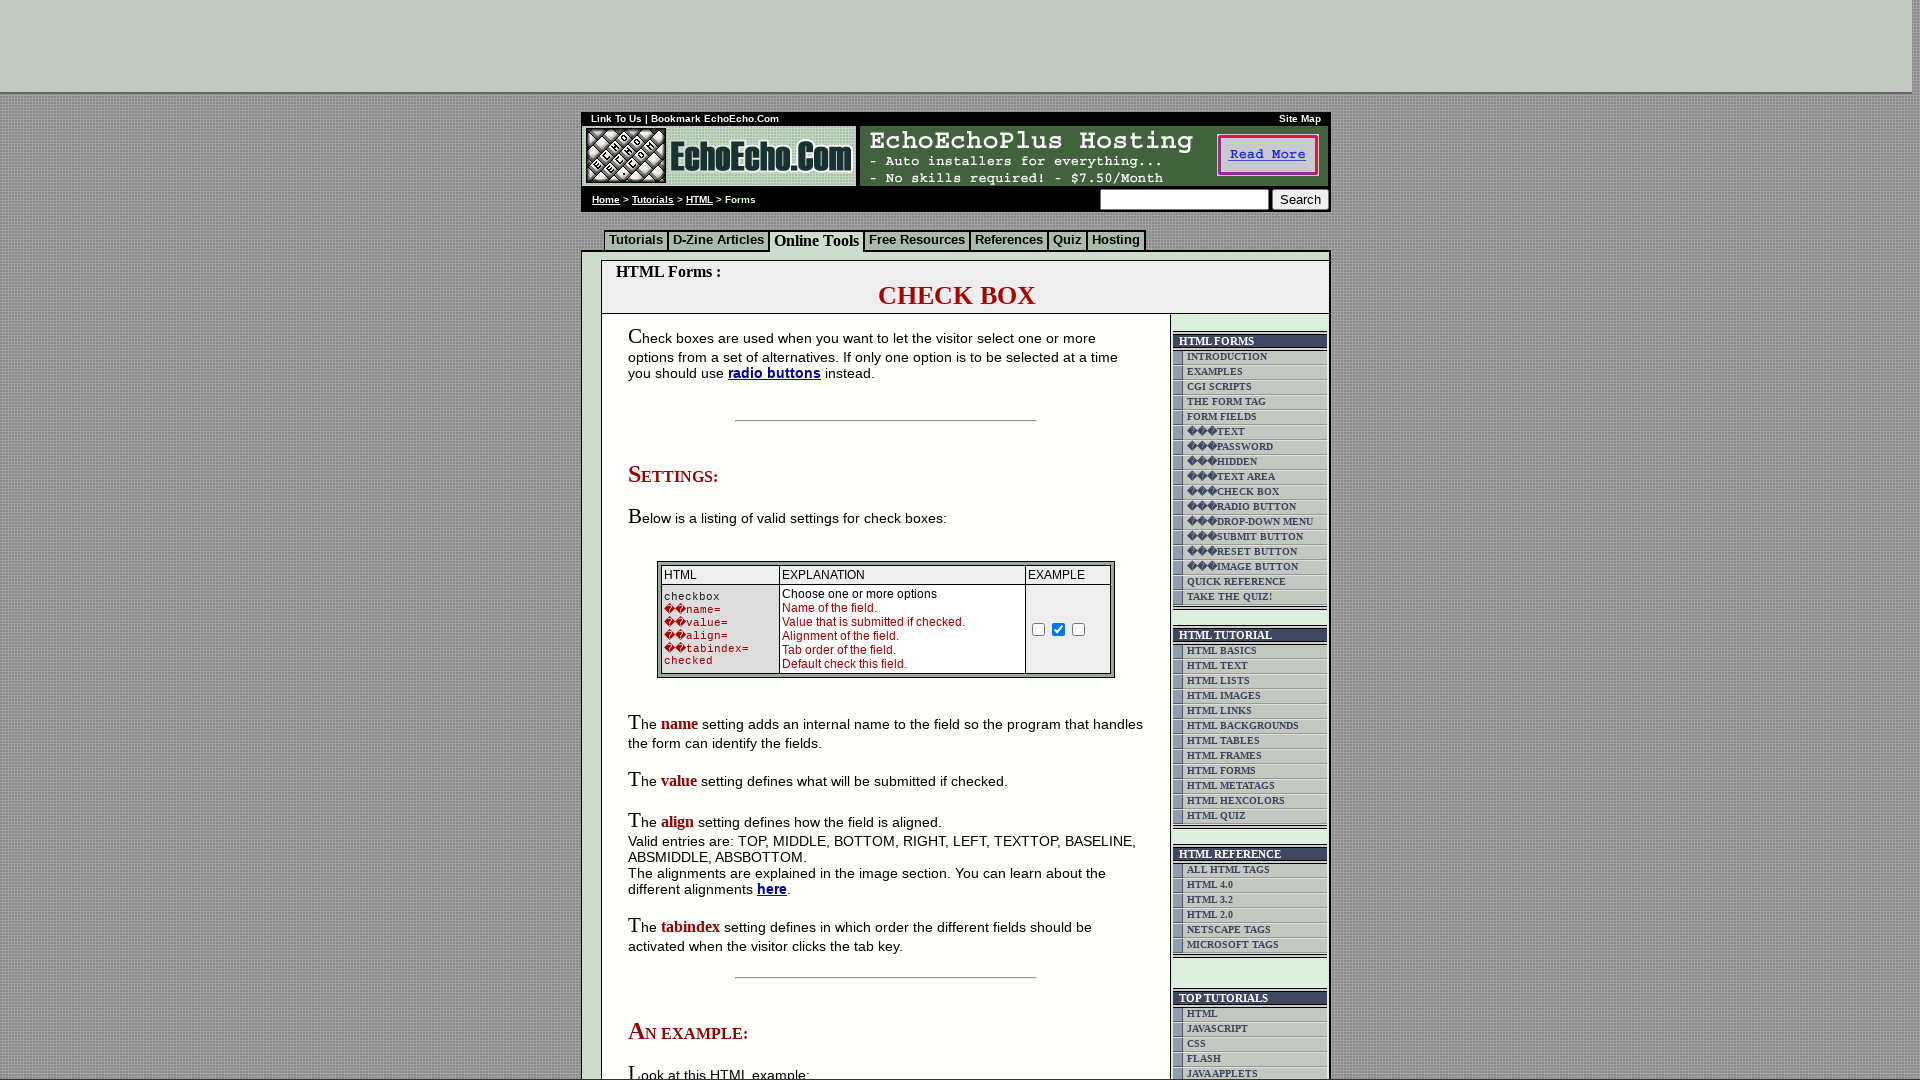

Checkbox form table loaded
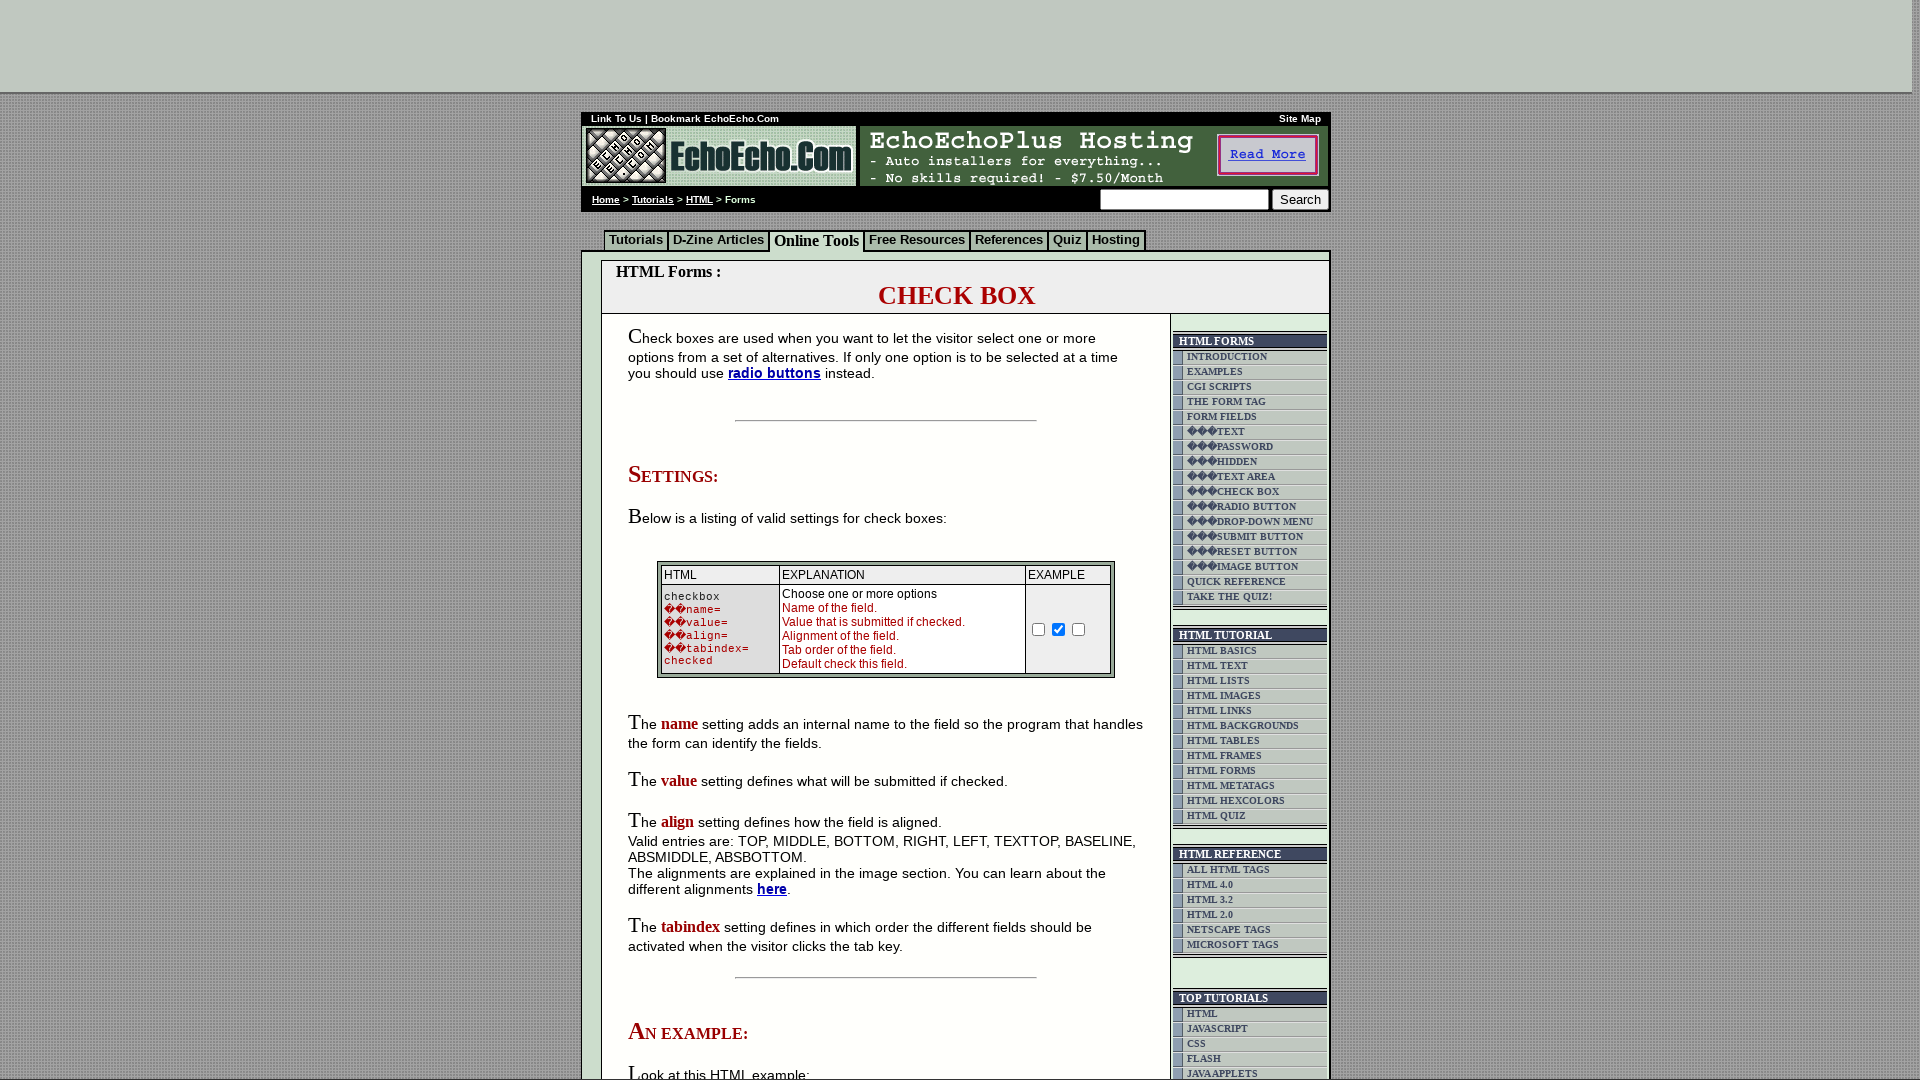

Located all checkbox elements in form table
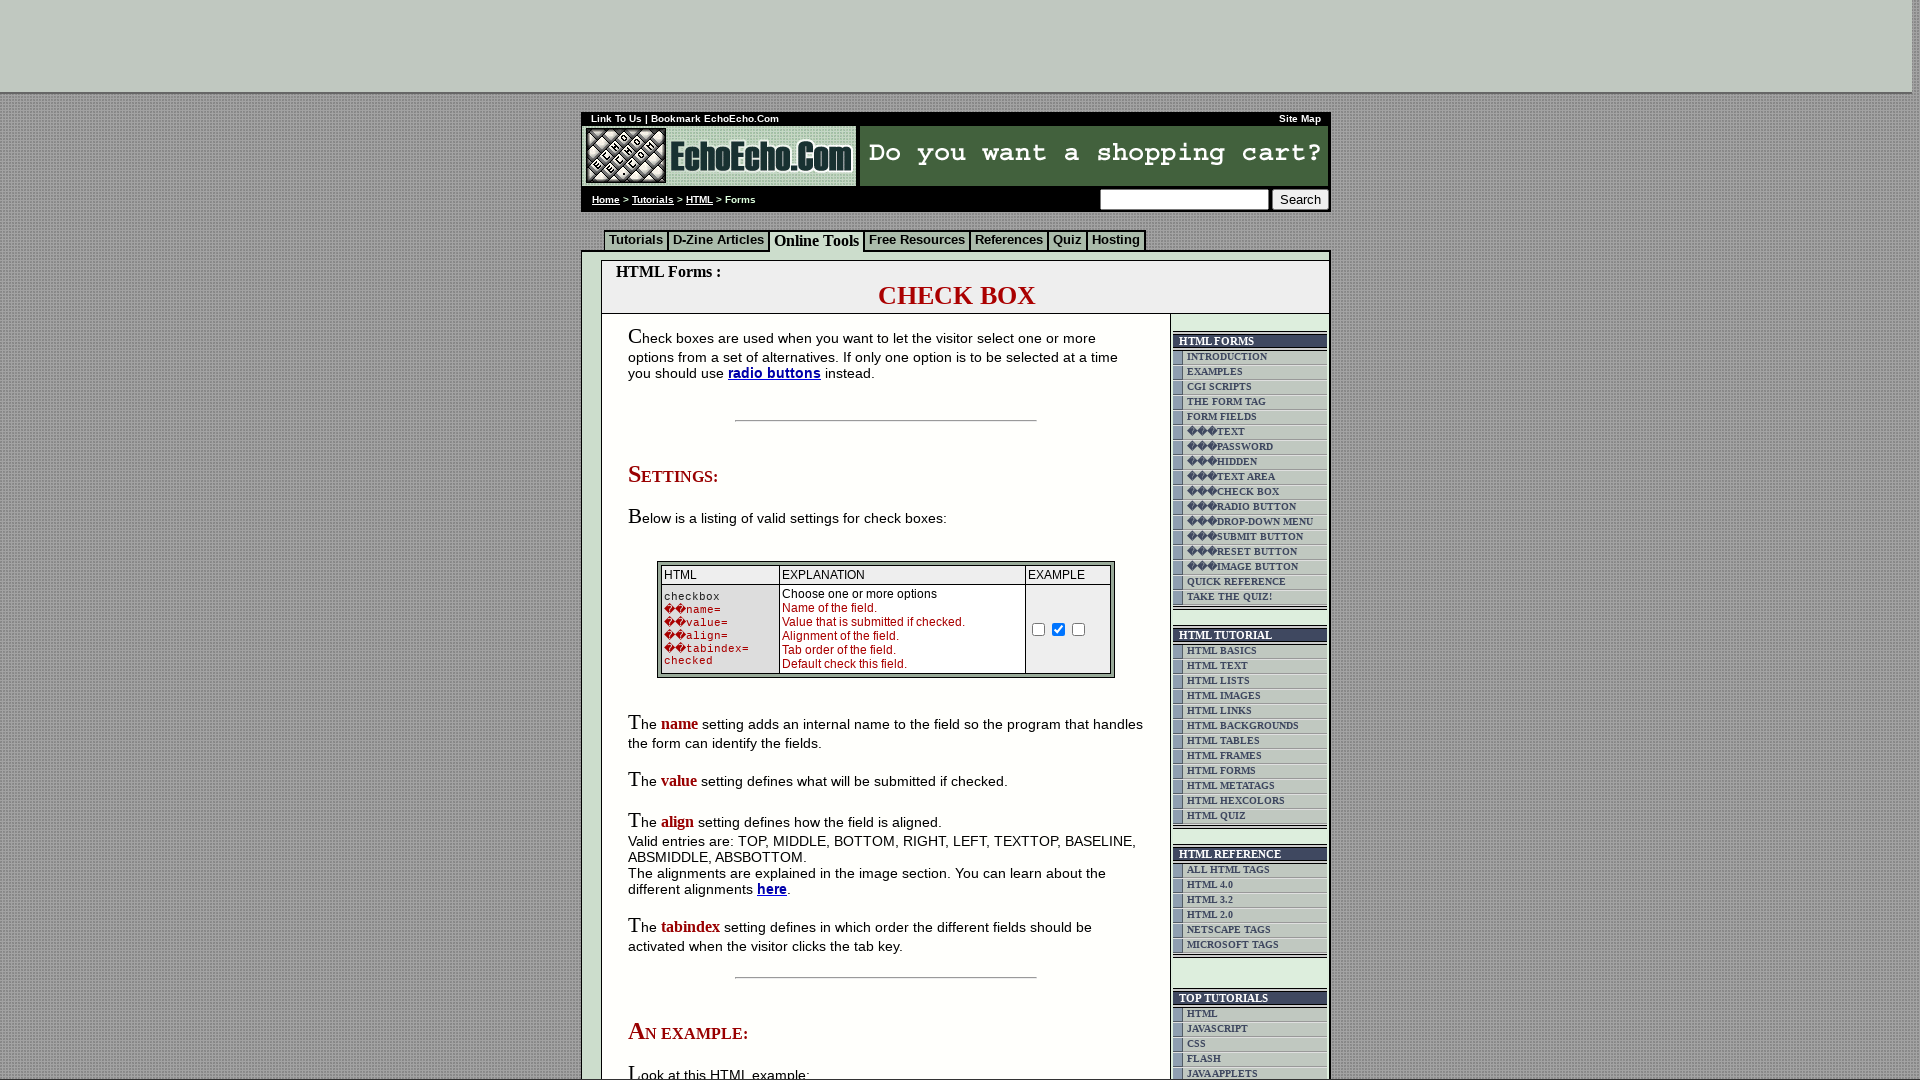

Found 0 checkboxes to interact with
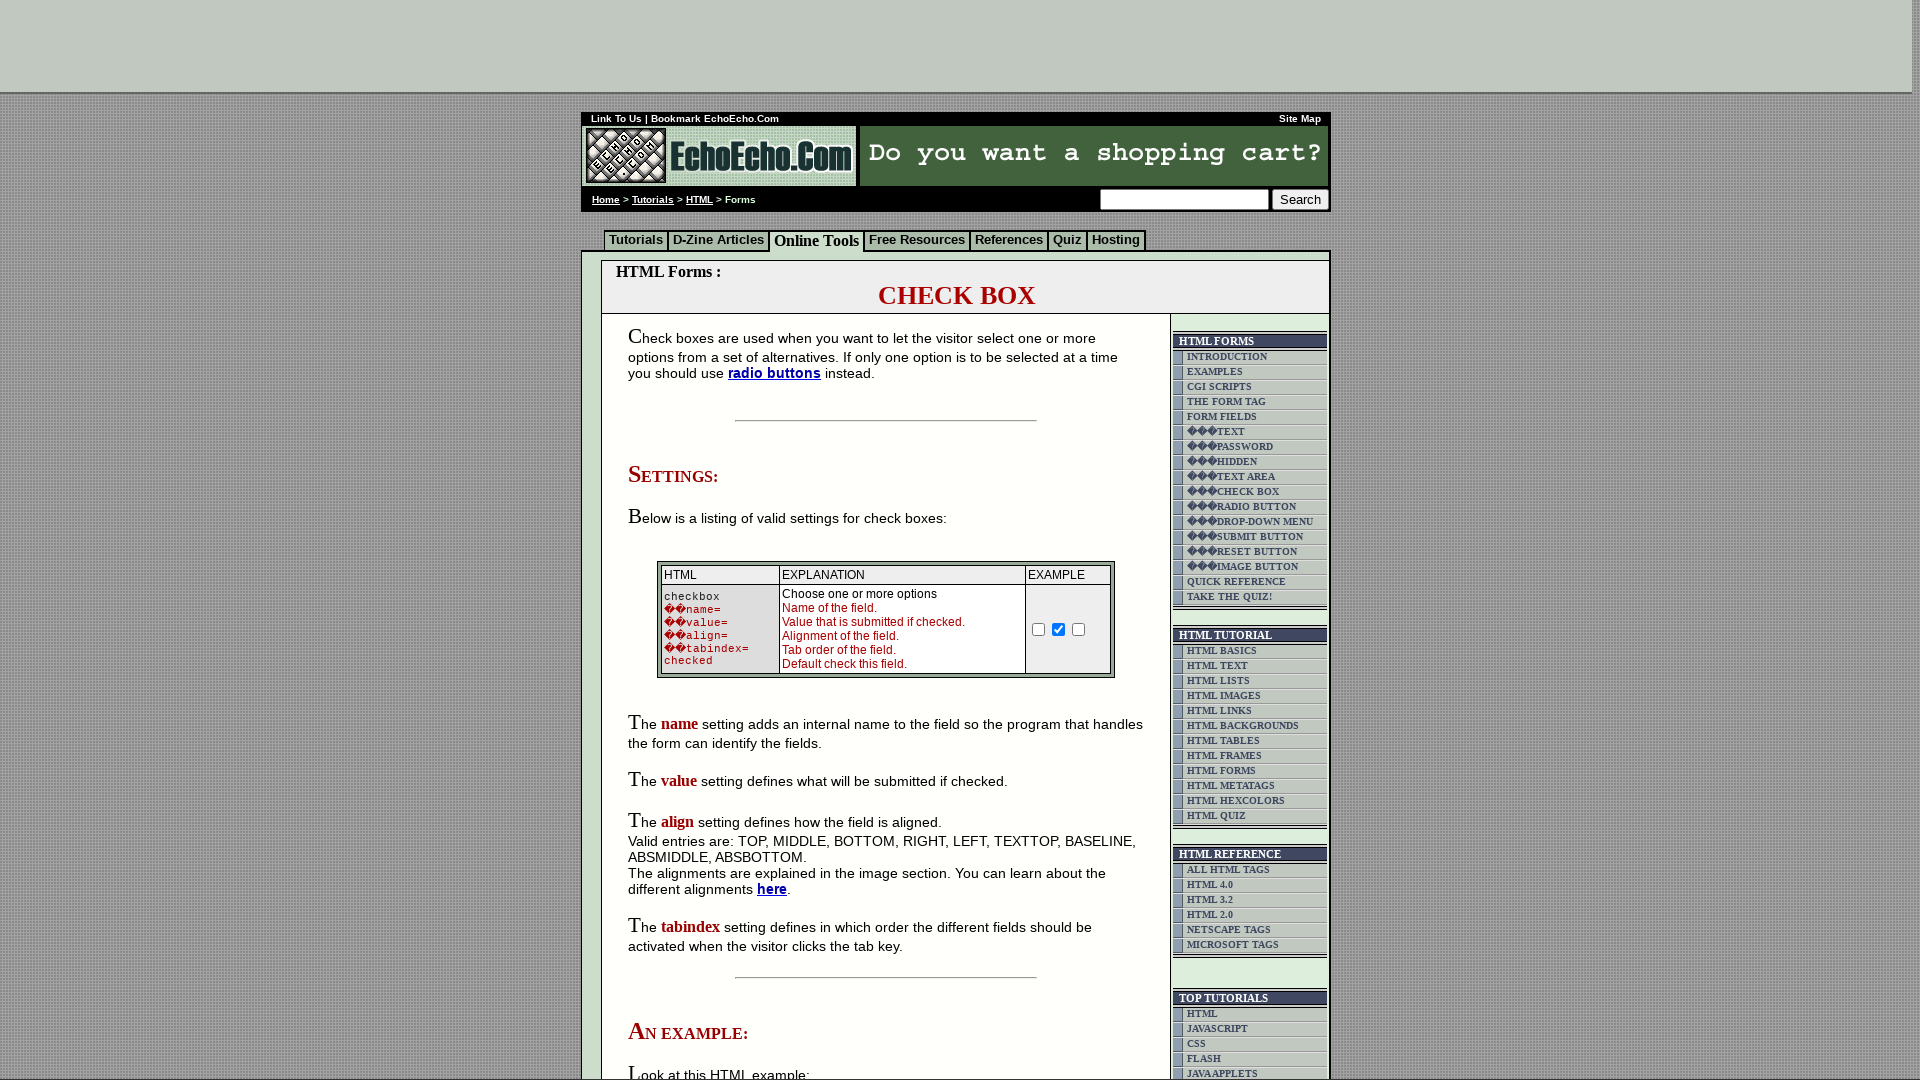

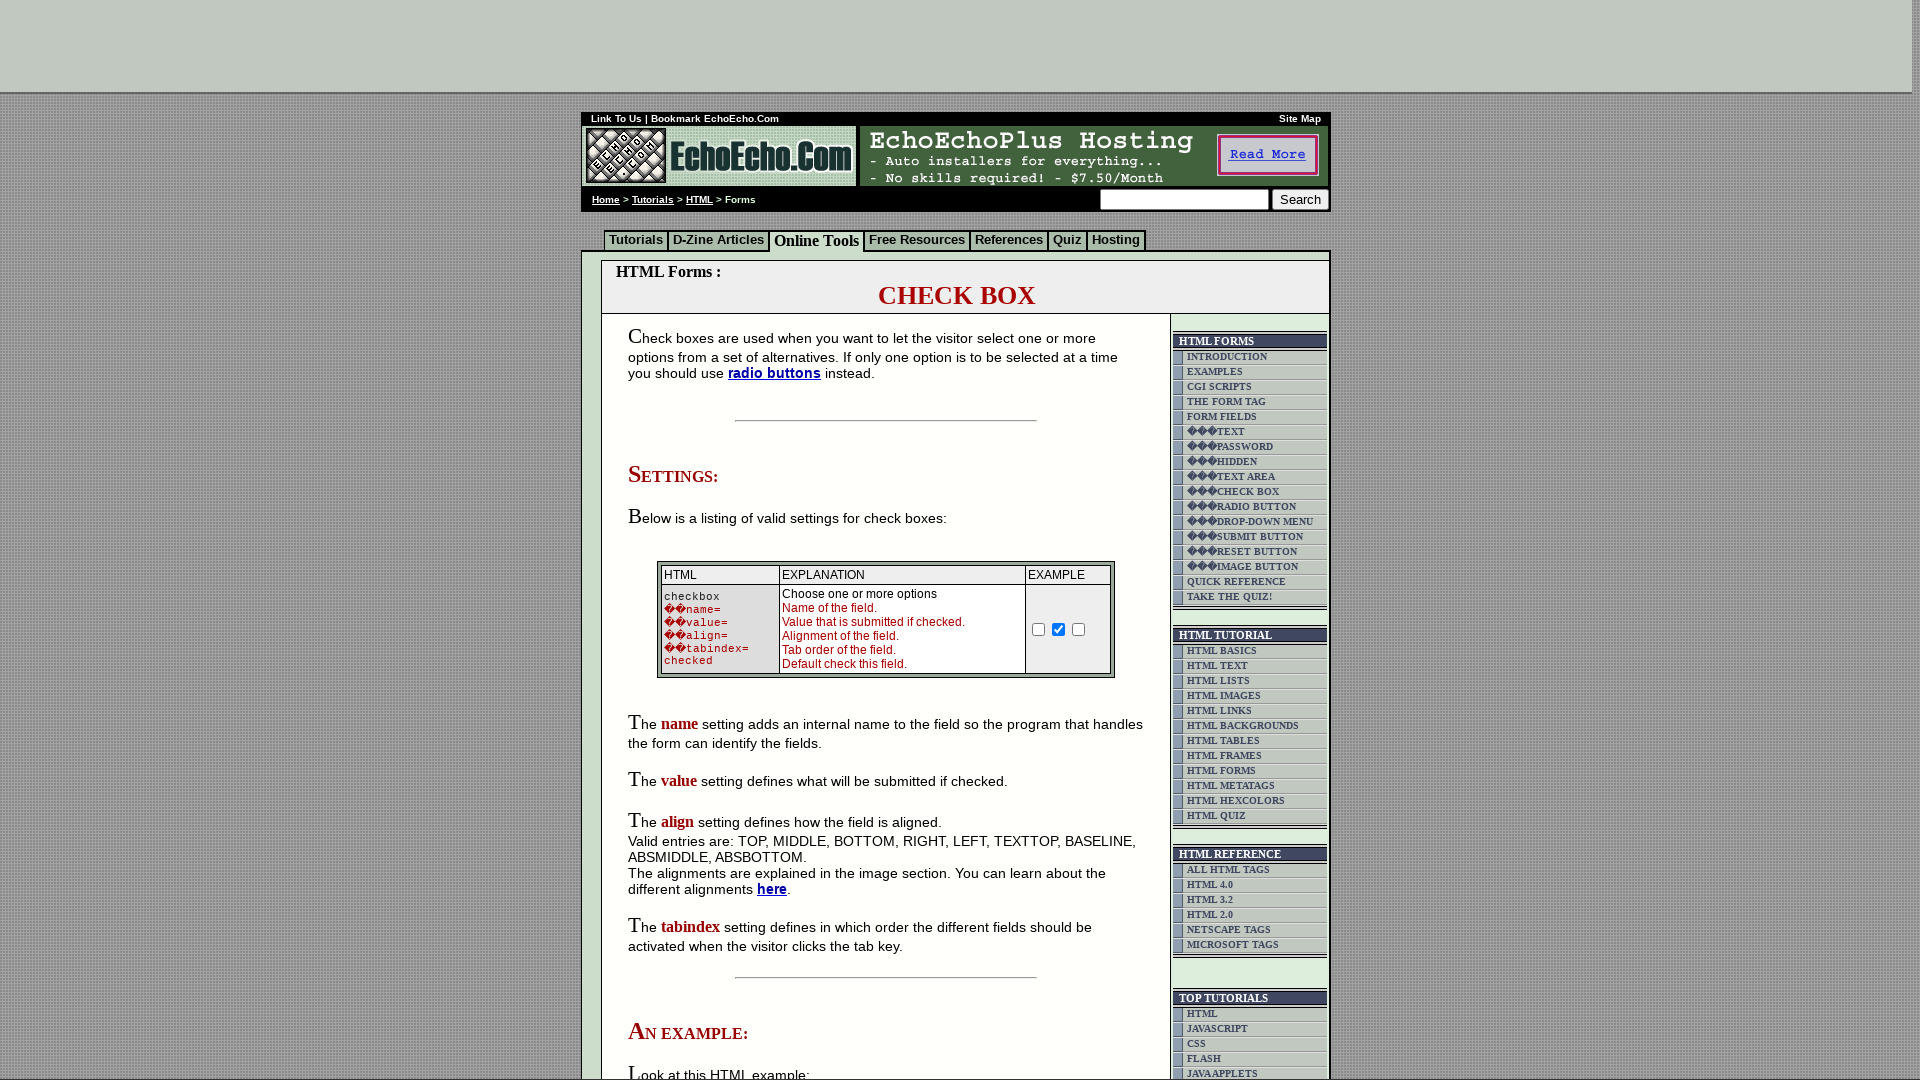